Tests that edits are saved when the input loses focus (blur event)

Starting URL: https://demo.playwright.dev/todomvc

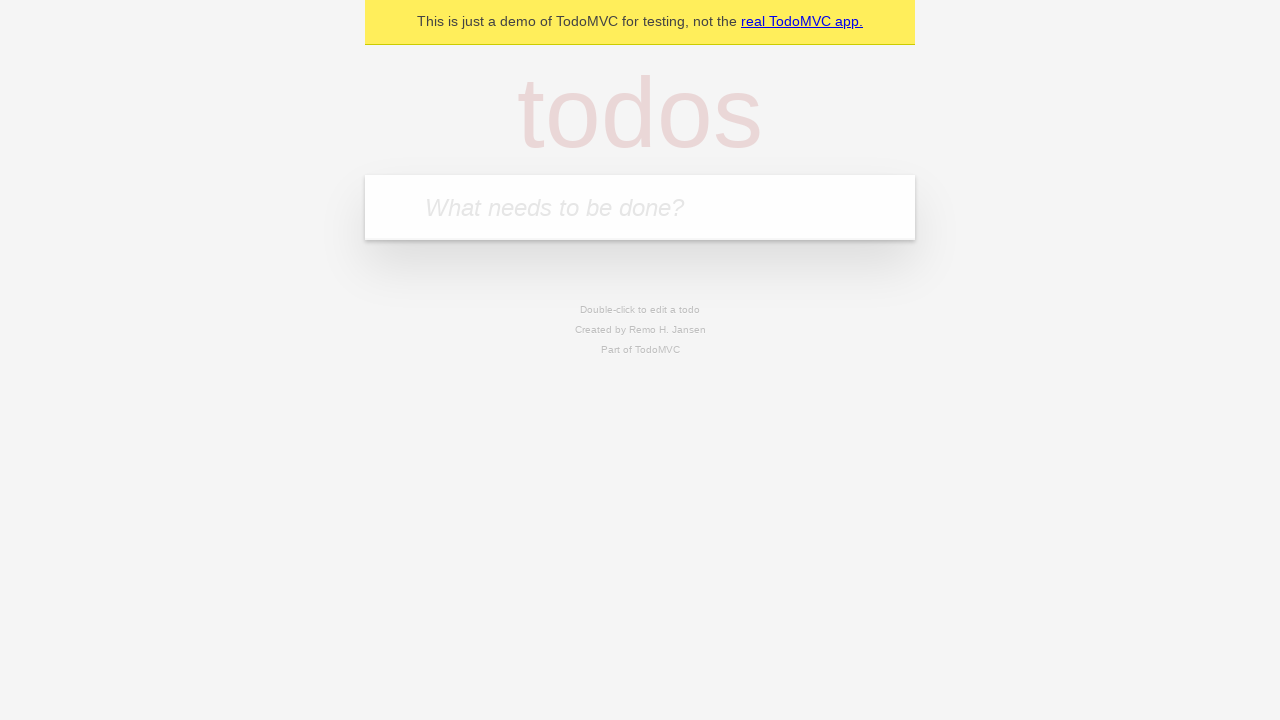

Filled new todo input with 'buy some cheese' on internal:attr=[placeholder="What needs to be done?"i]
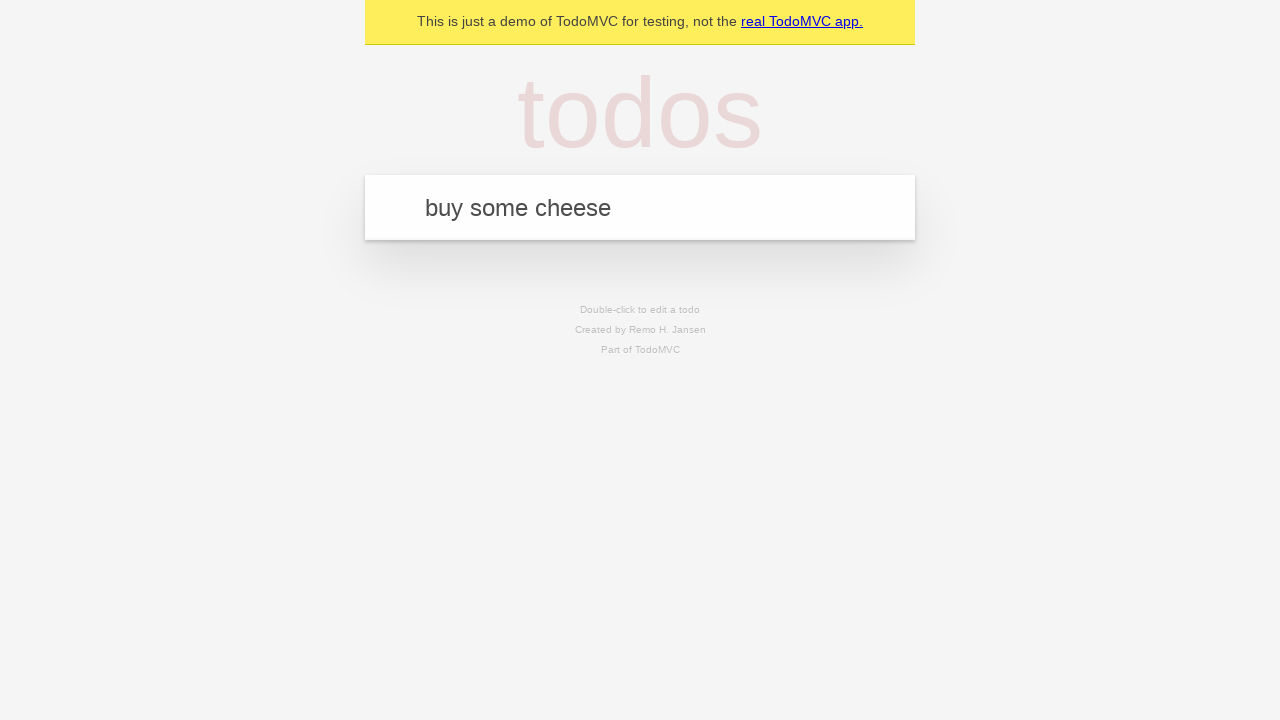

Pressed Enter to create todo item 'buy some cheese' on internal:attr=[placeholder="What needs to be done?"i]
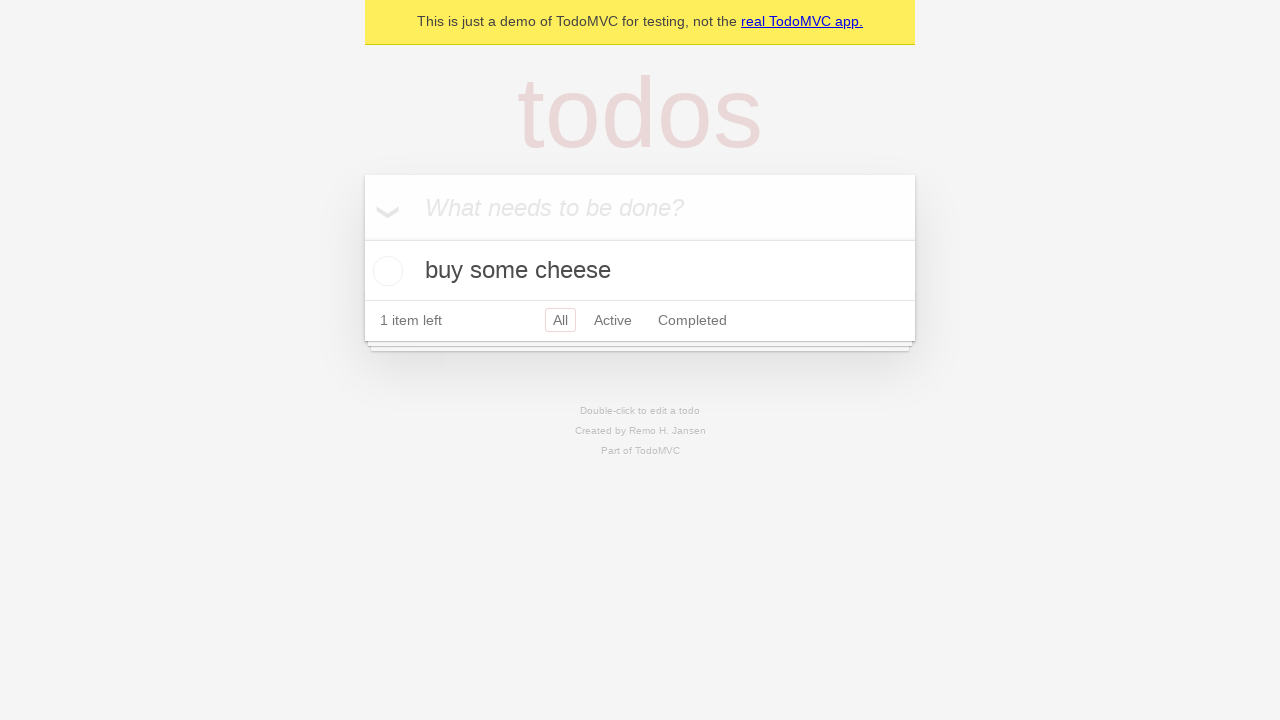

Filled new todo input with 'feed the cat' on internal:attr=[placeholder="What needs to be done?"i]
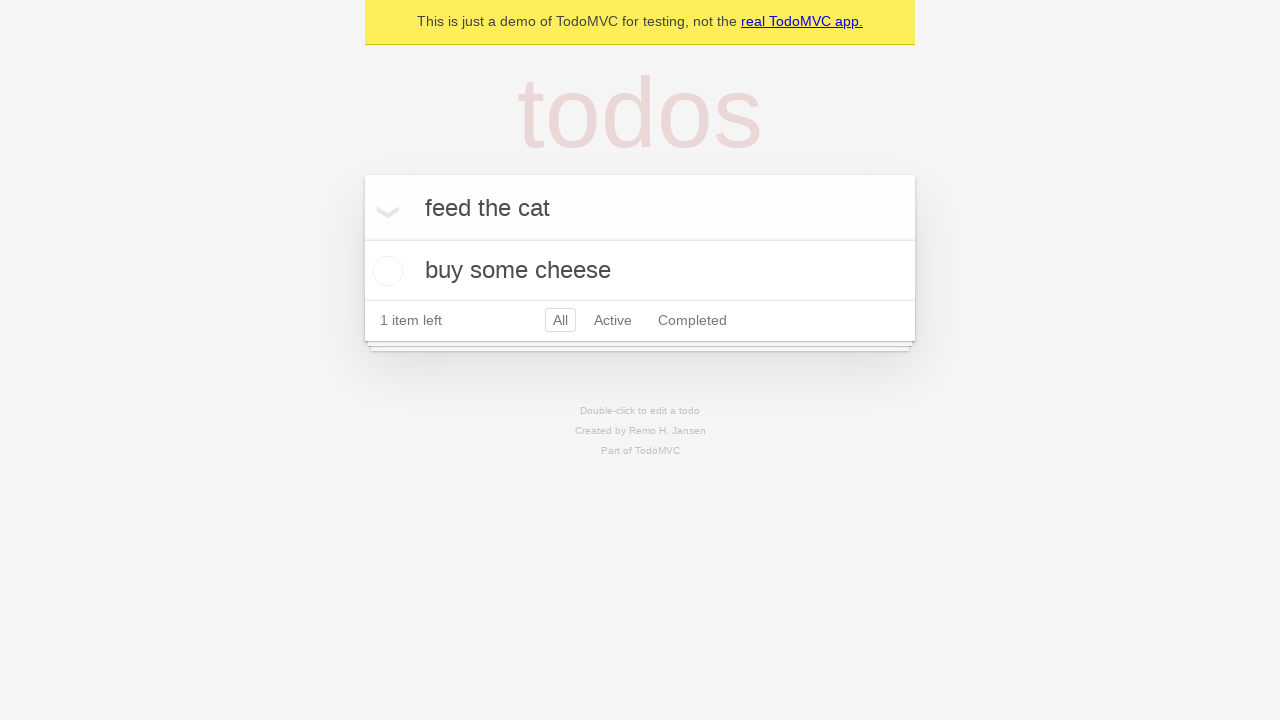

Pressed Enter to create todo item 'feed the cat' on internal:attr=[placeholder="What needs to be done?"i]
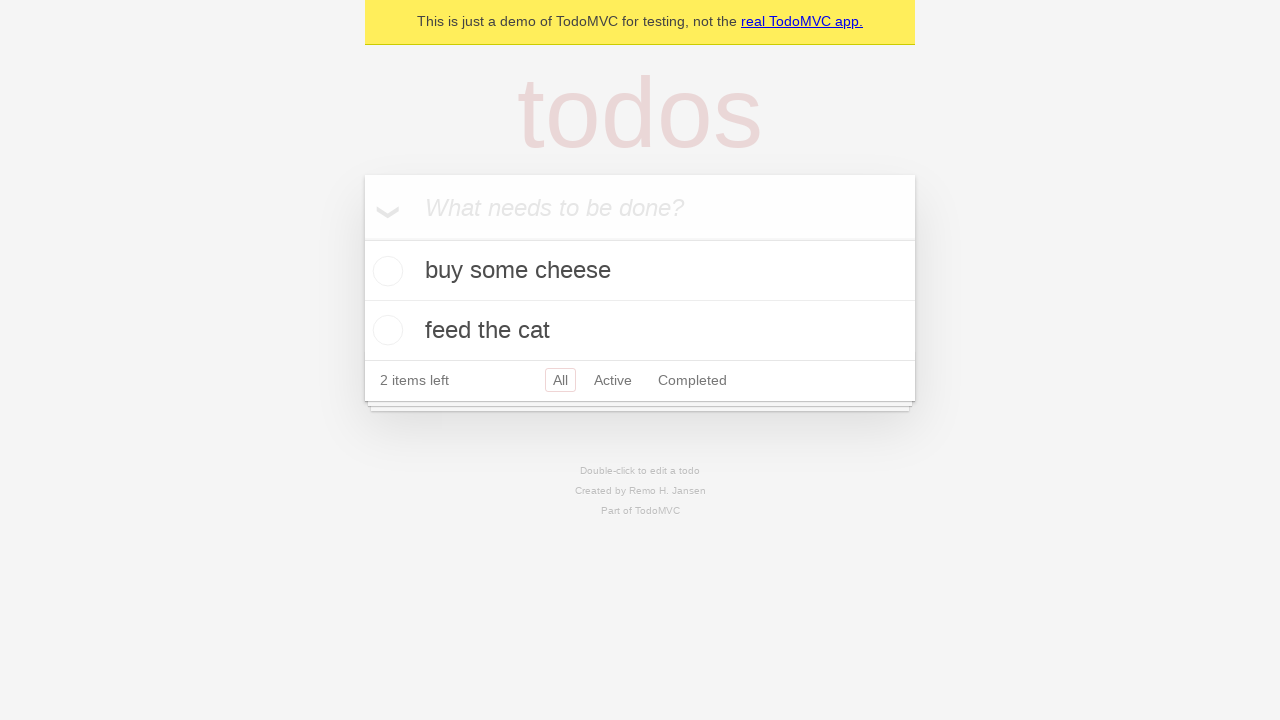

Filled new todo input with 'book a doctors appointment' on internal:attr=[placeholder="What needs to be done?"i]
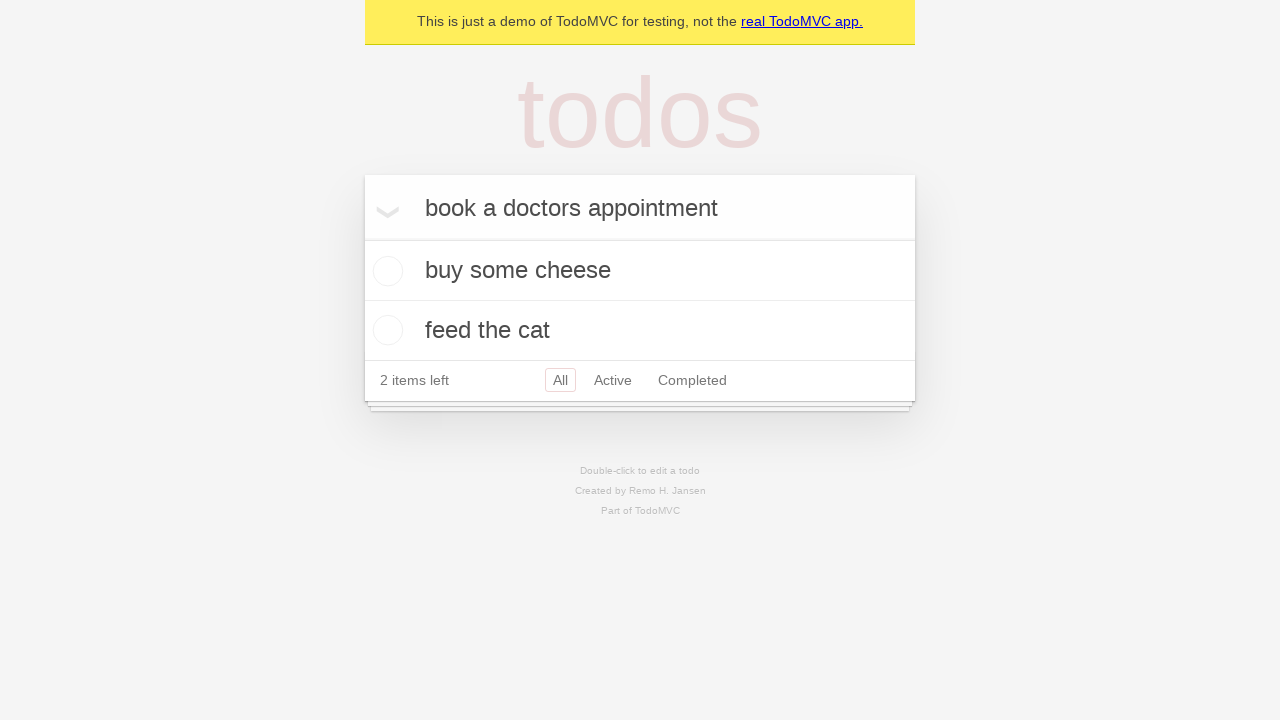

Pressed Enter to create todo item 'book a doctors appointment' on internal:attr=[placeholder="What needs to be done?"i]
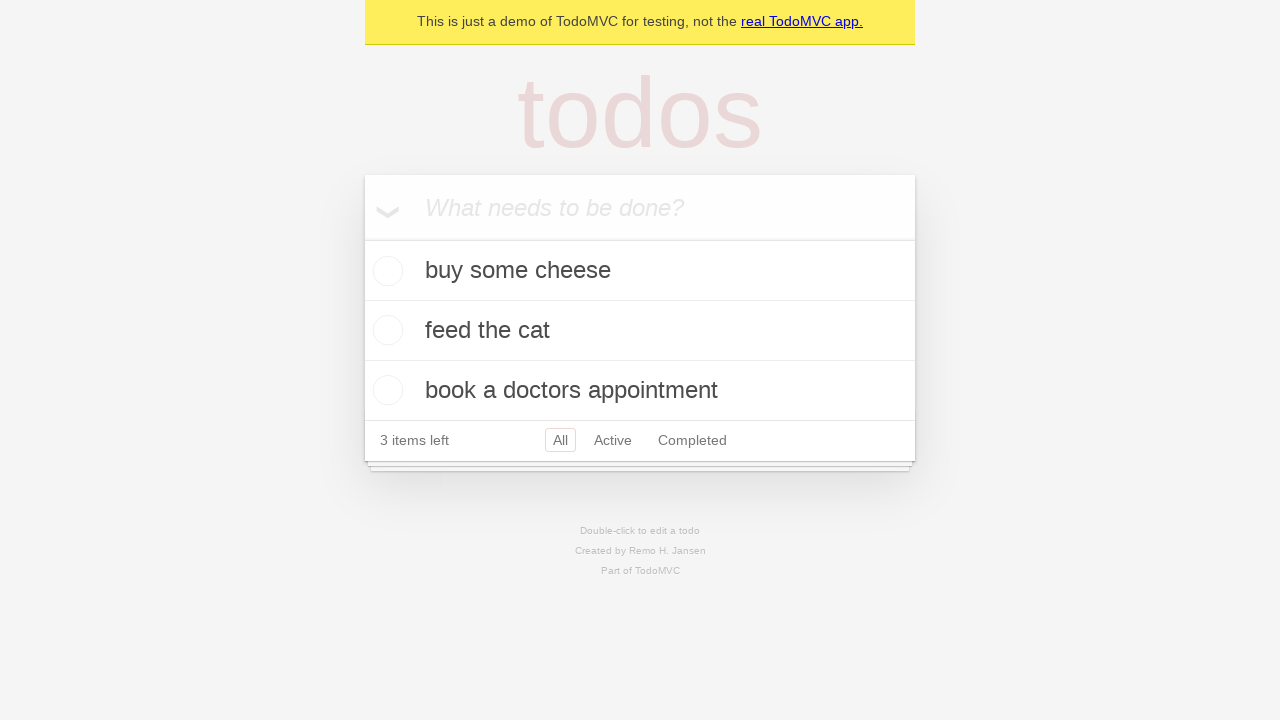

Waited for all 3 todo items to be loaded
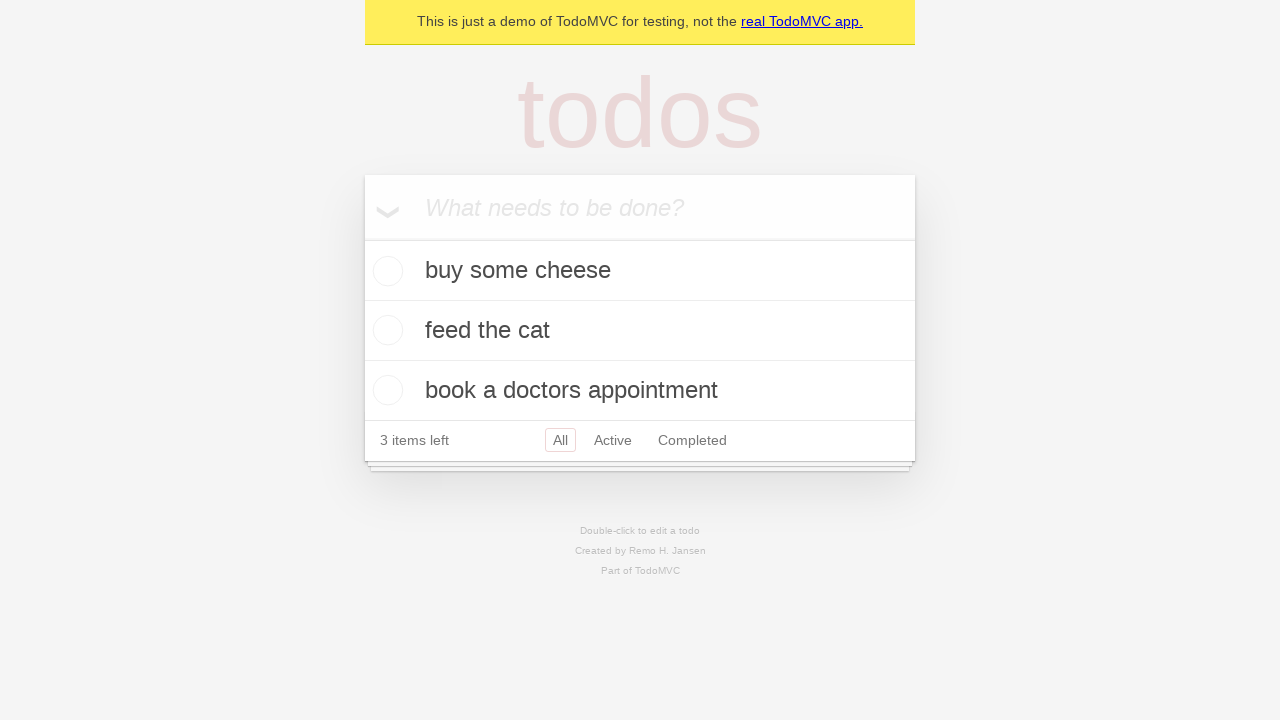

Double-clicked second todo item to enter edit mode at (640, 331) on [data-testid='todo-item'] >> nth=1
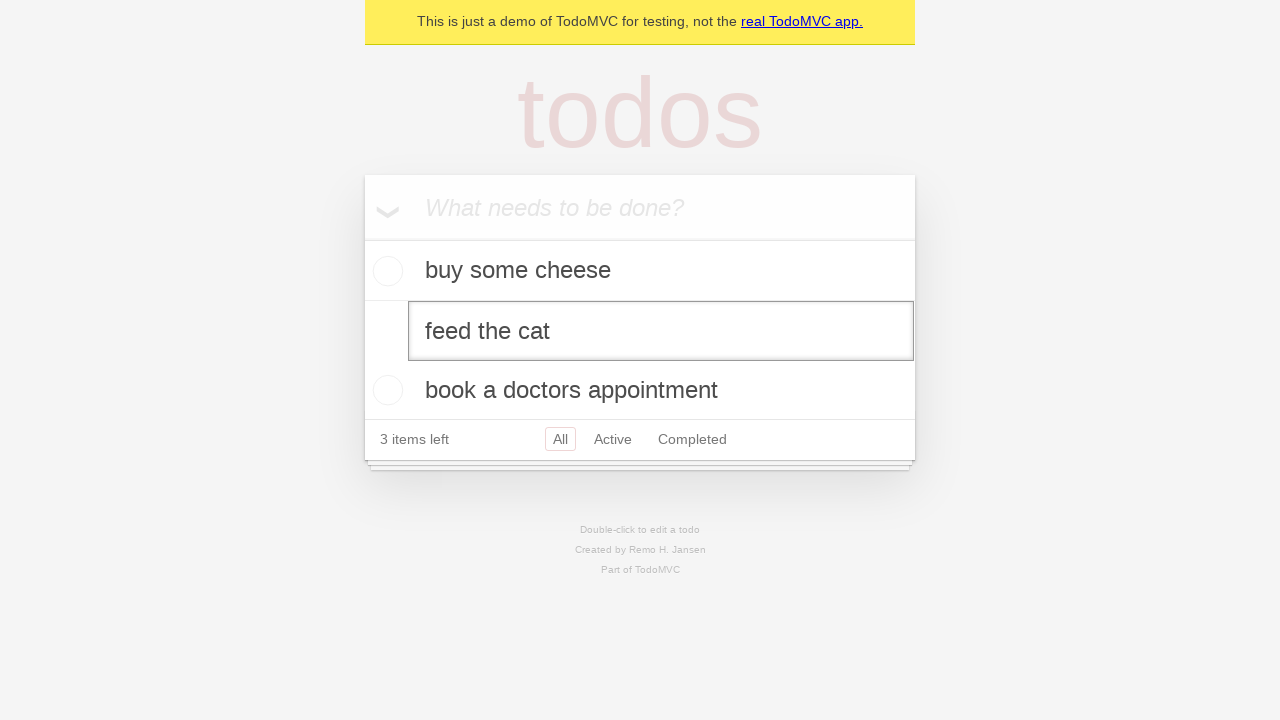

Filled edit input with 'buy some sausages' on [data-testid='todo-item'] >> nth=1 >> internal:role=textbox[name="Edit"i]
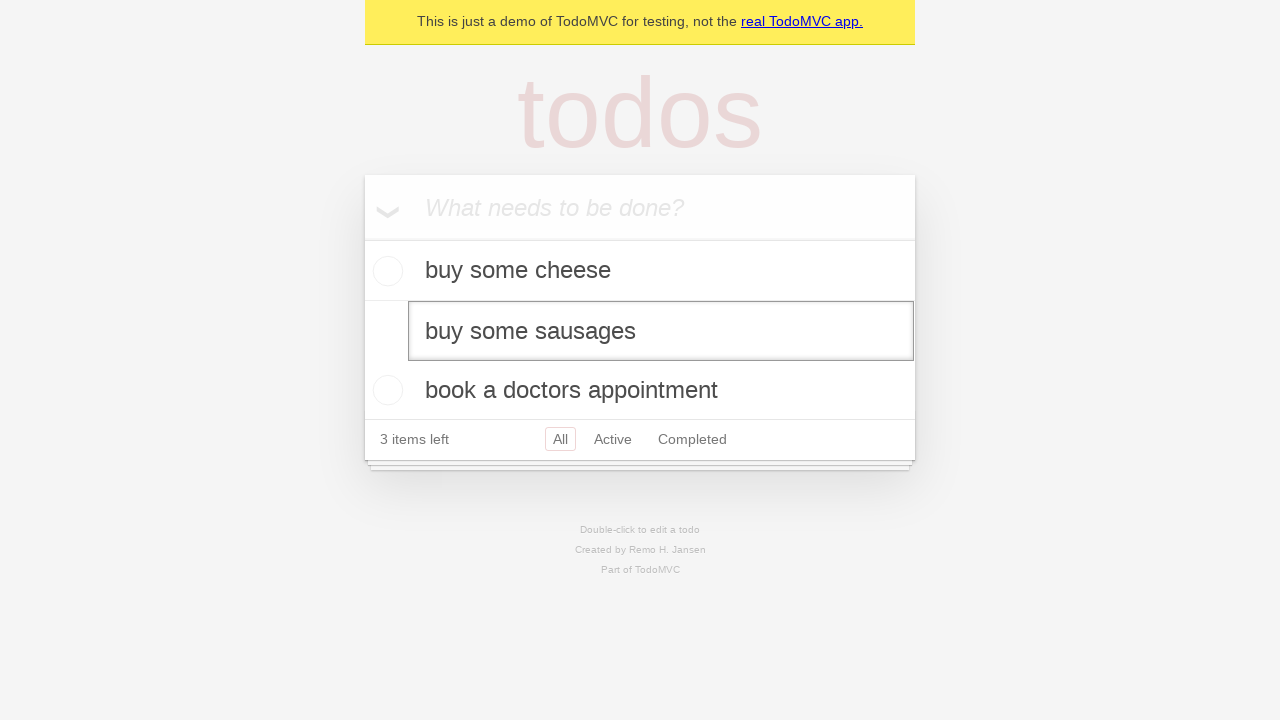

Dispatched blur event to trigger edit save
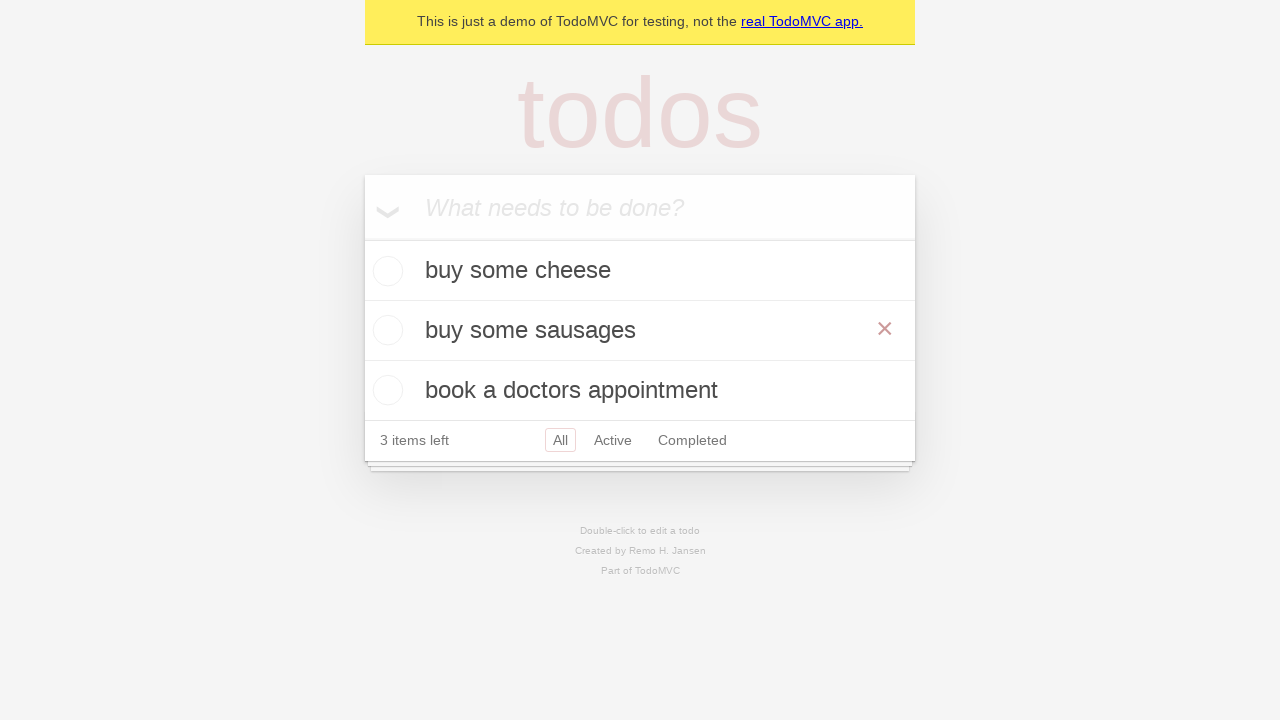

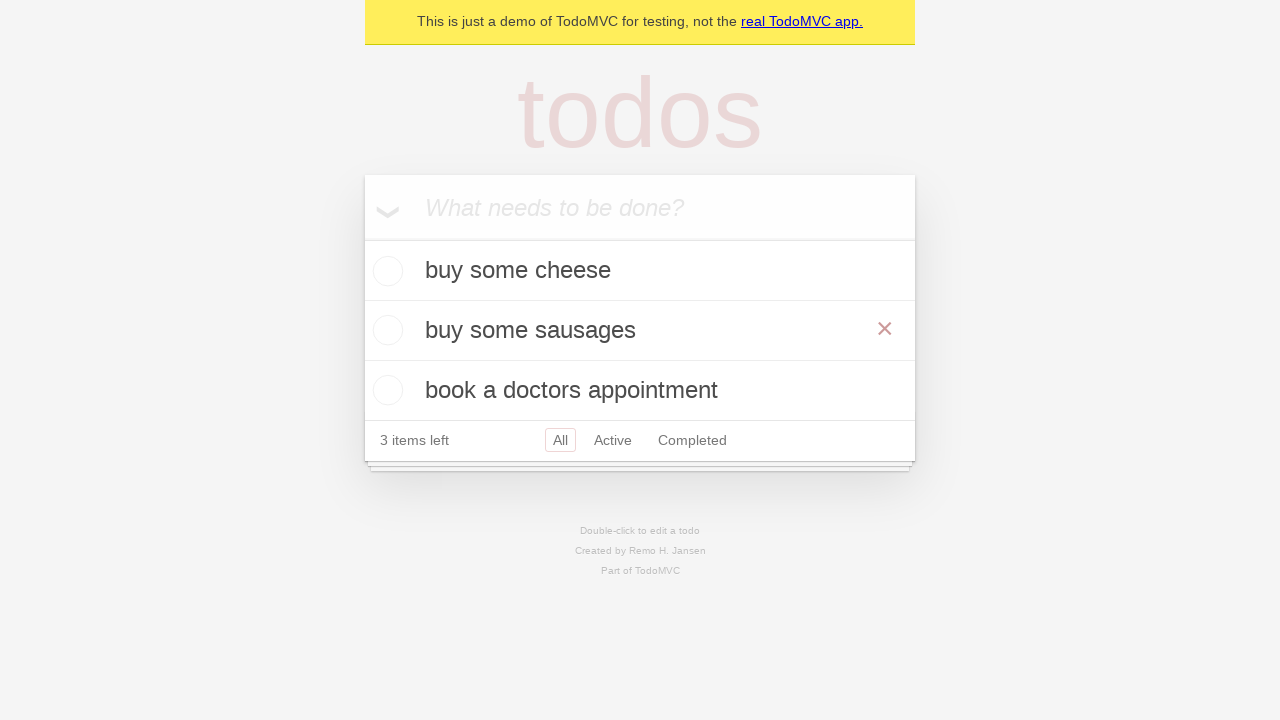